Tests the sortable data tables feature by navigating to the data tables page and verifying table structure

Starting URL: http://the-internet.herokuapp.com/

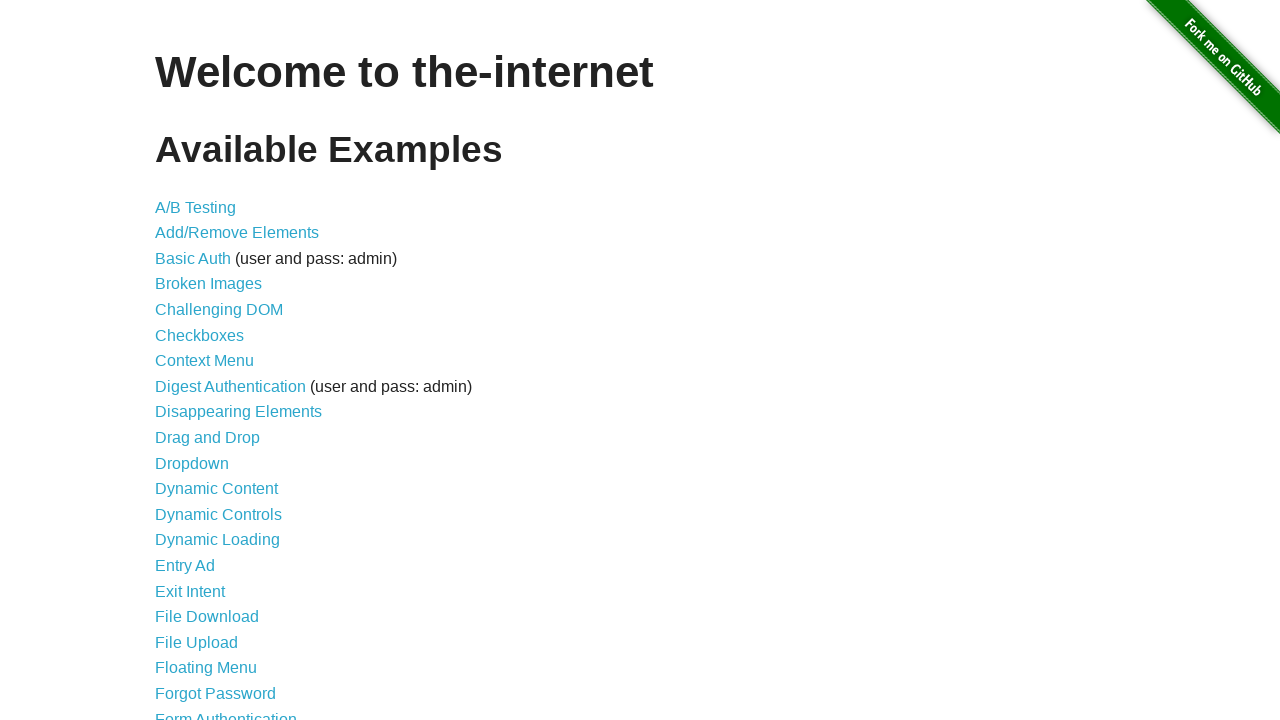

Clicked on Sortable Data Tables link at (230, 574) on text='Sortable Data Tables'
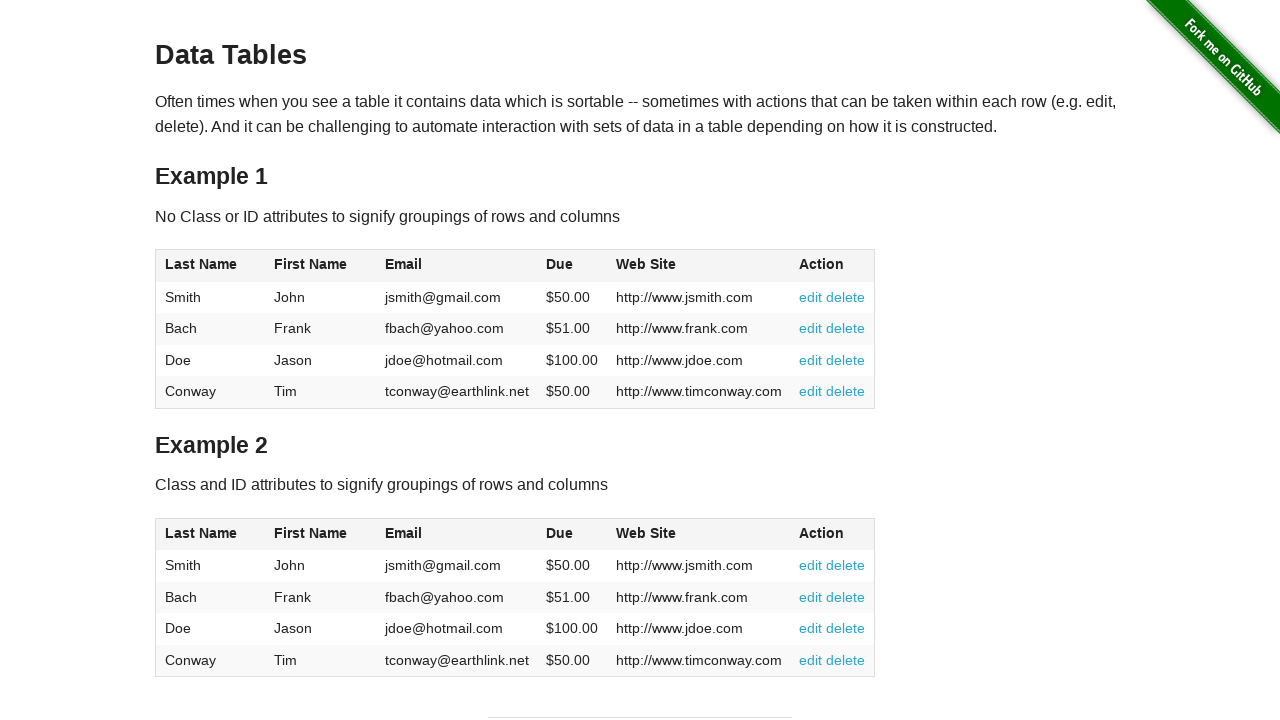

Waited for table1 to be visible
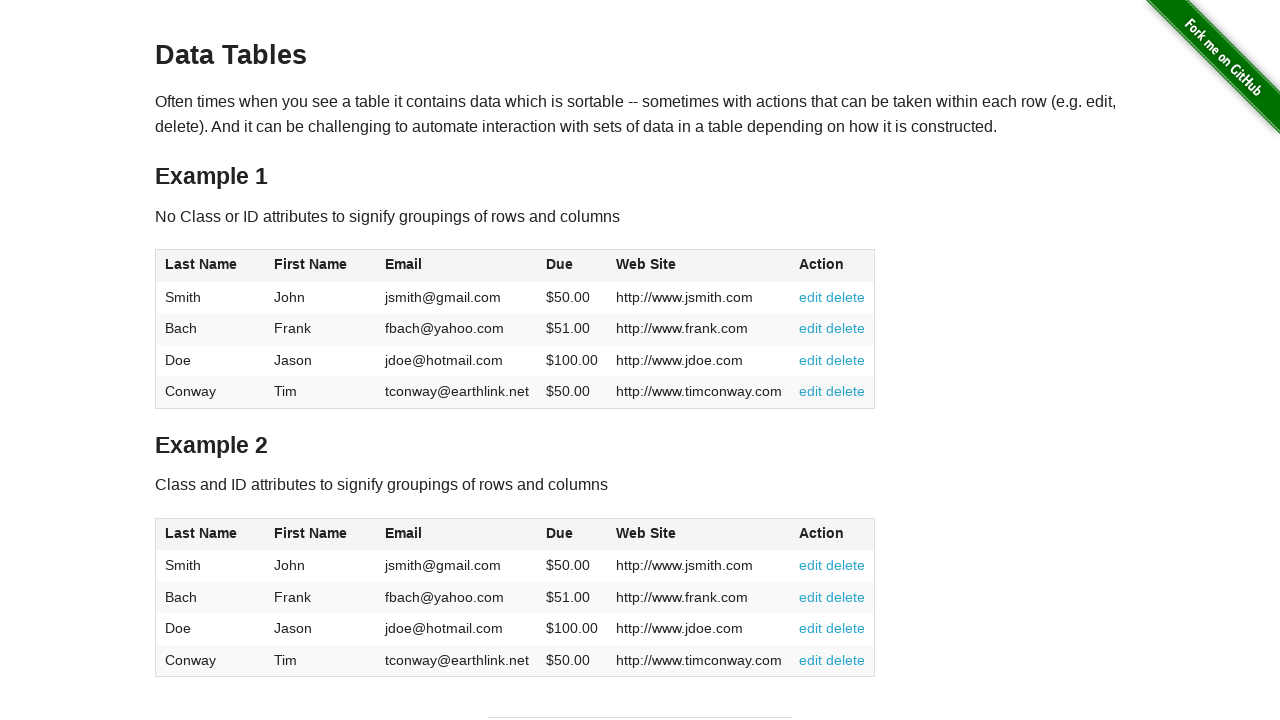

Verified table rows are present in table1
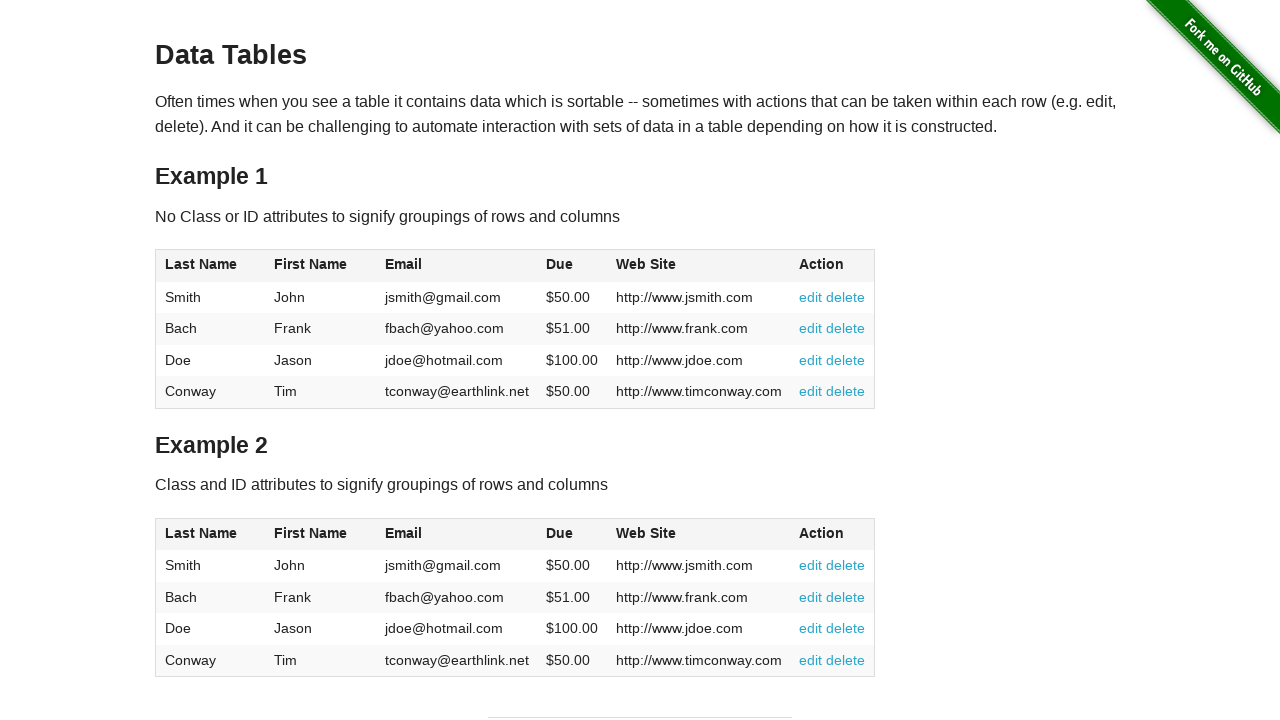

Verified table columns are present in table1
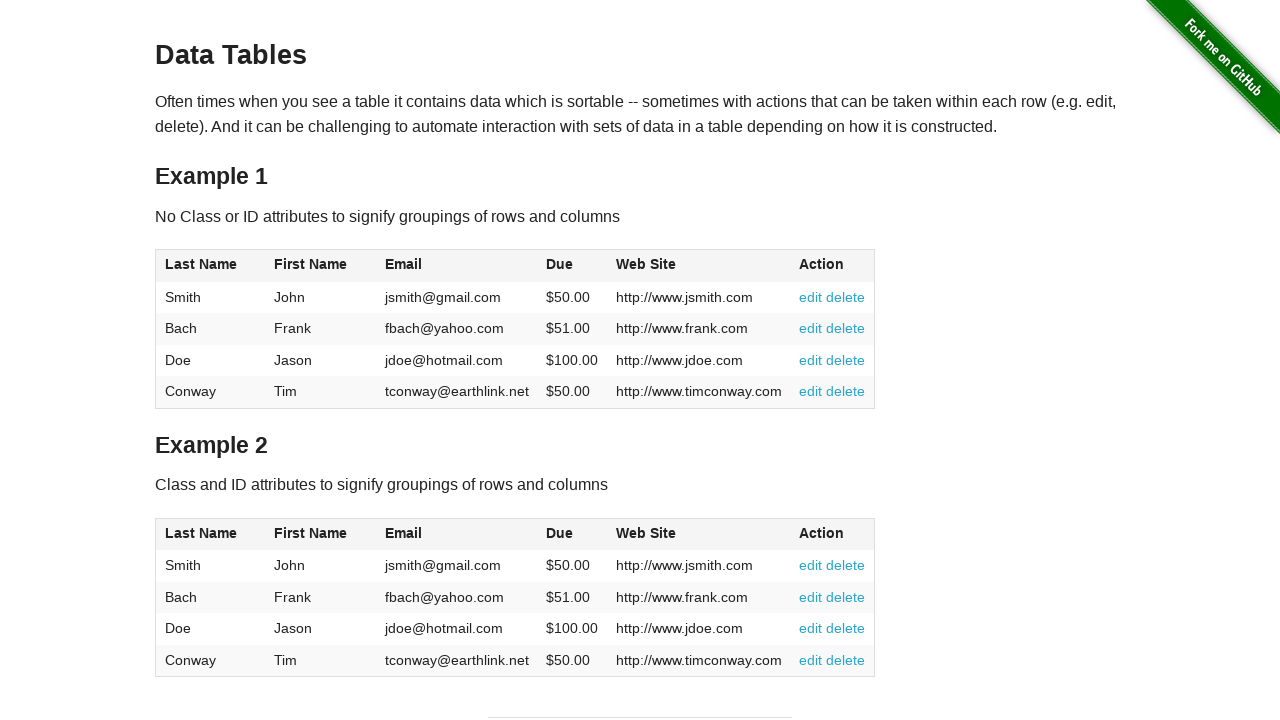

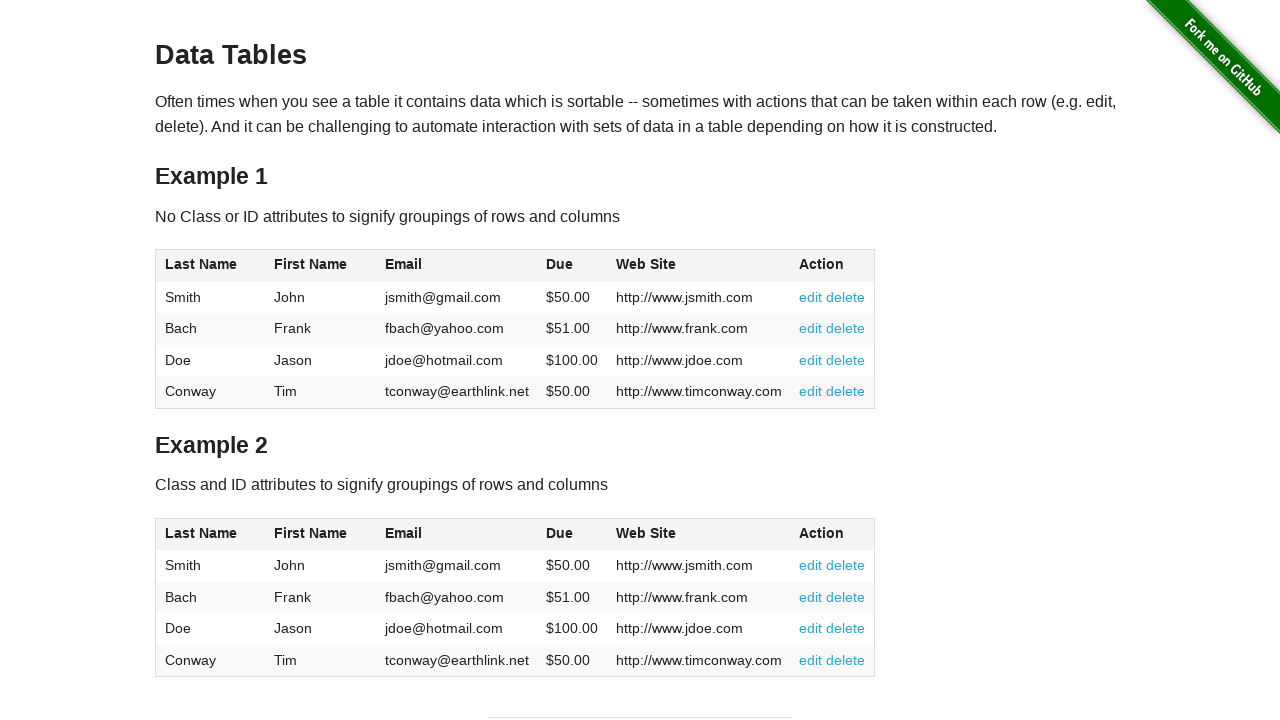